Tests browser window management by resizing and repositioning the window on Flipkart website

Starting URL: https://www.flipkart.com/

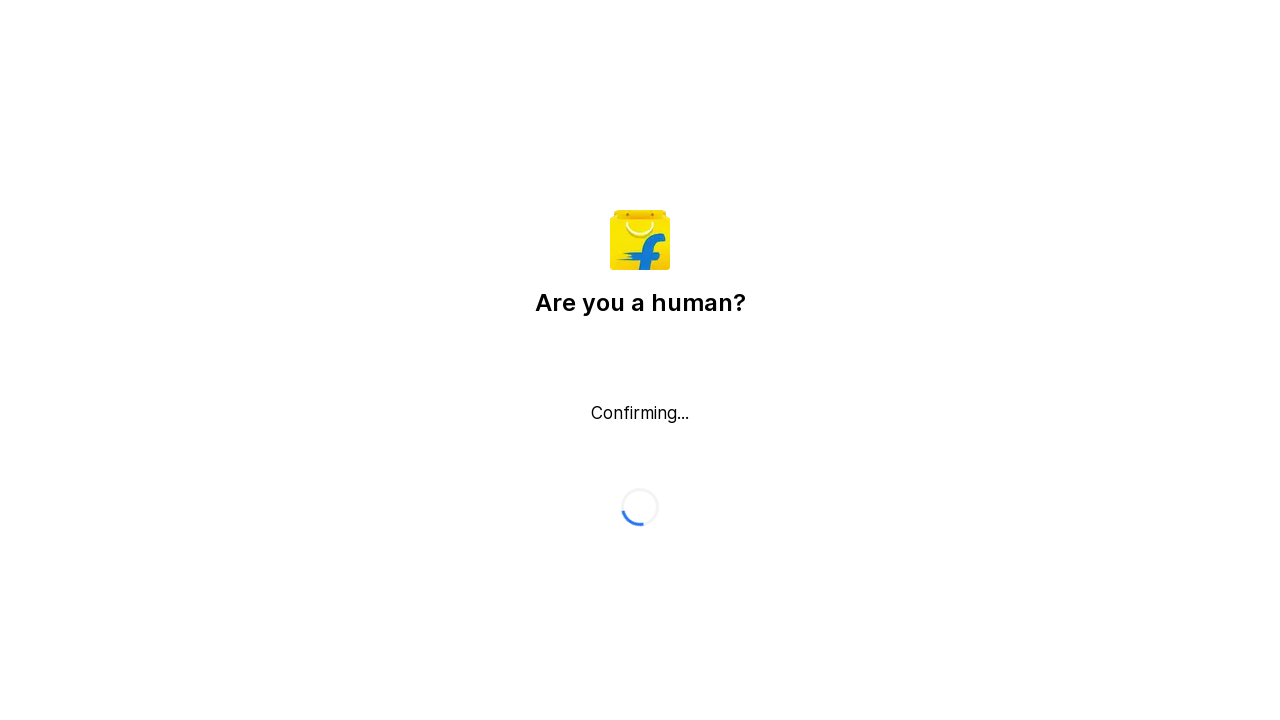

Retrieved page title from Flipkart website
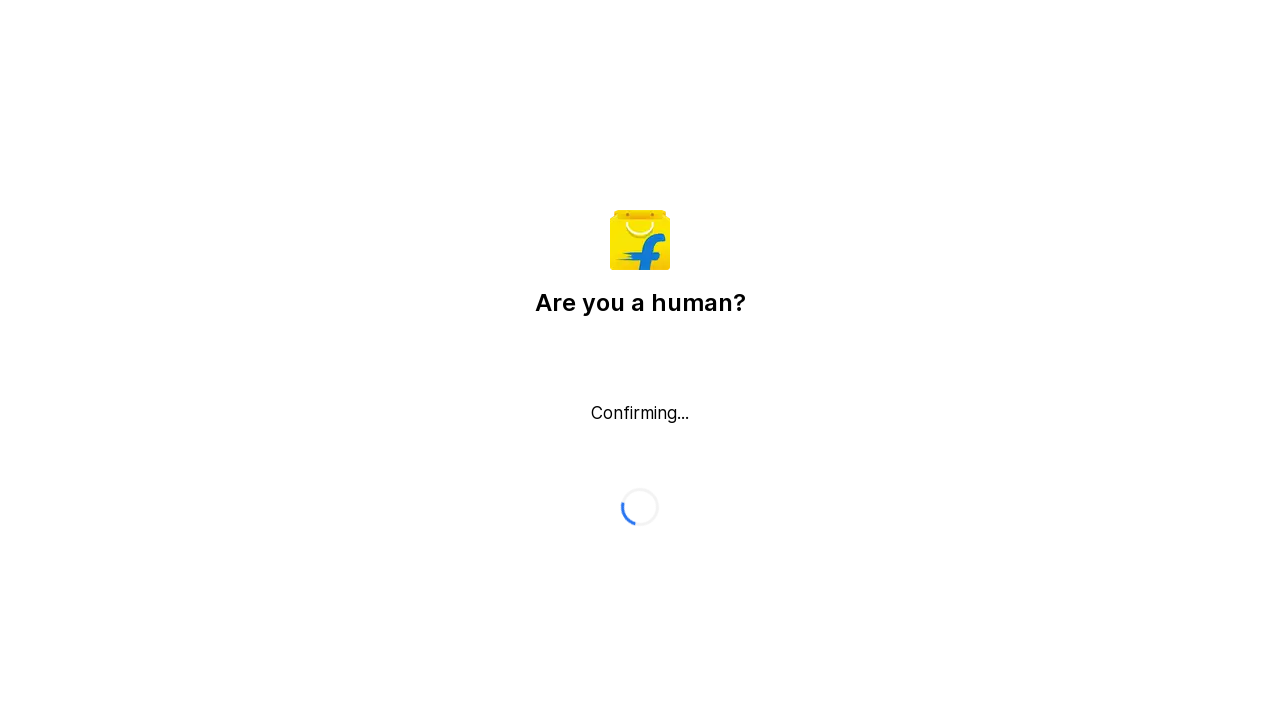

Retrieved page content from Flipkart website
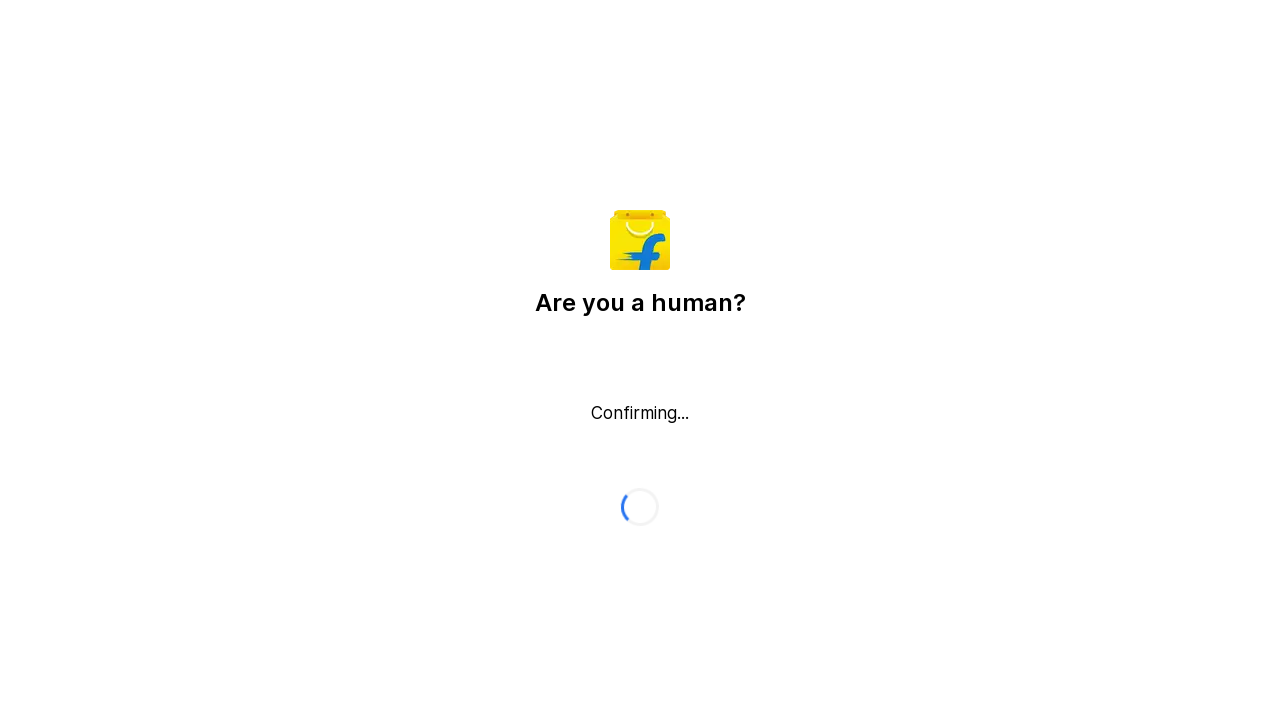

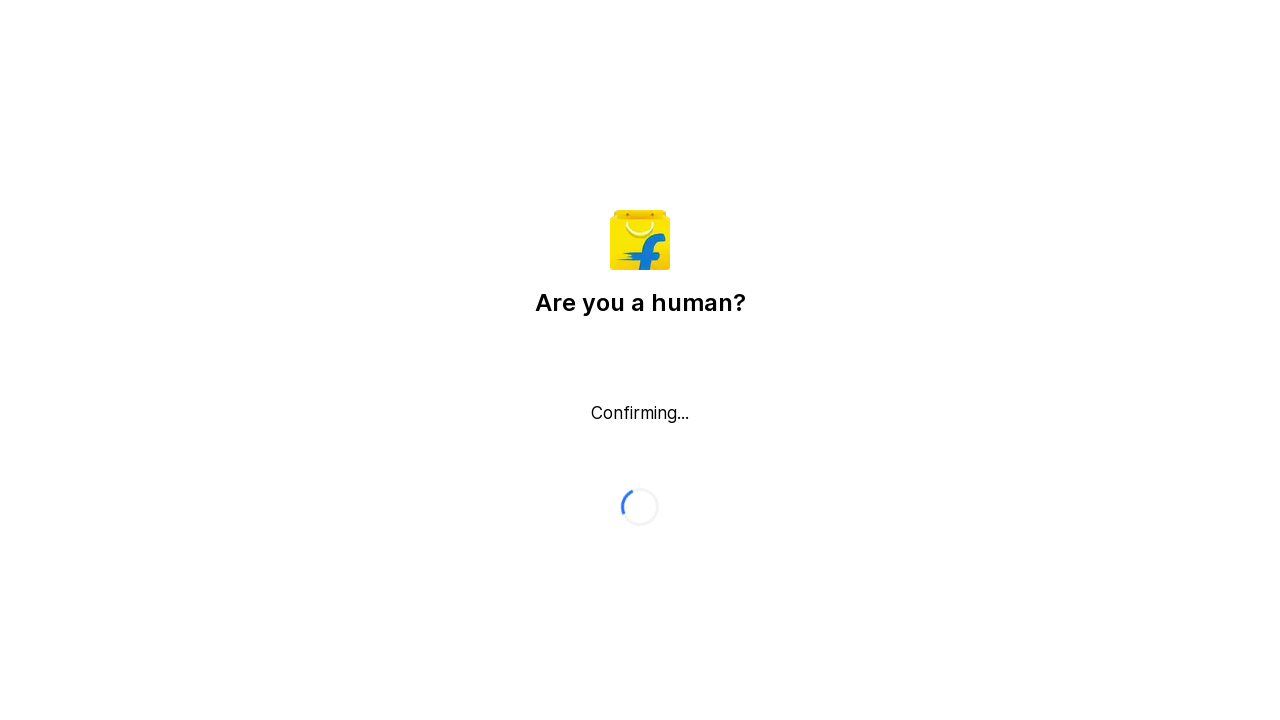